Tests selecting an option from a long list dropdown by visible text

Starting URL: https://www.selenium.dev/selenium/web/selectPage.html

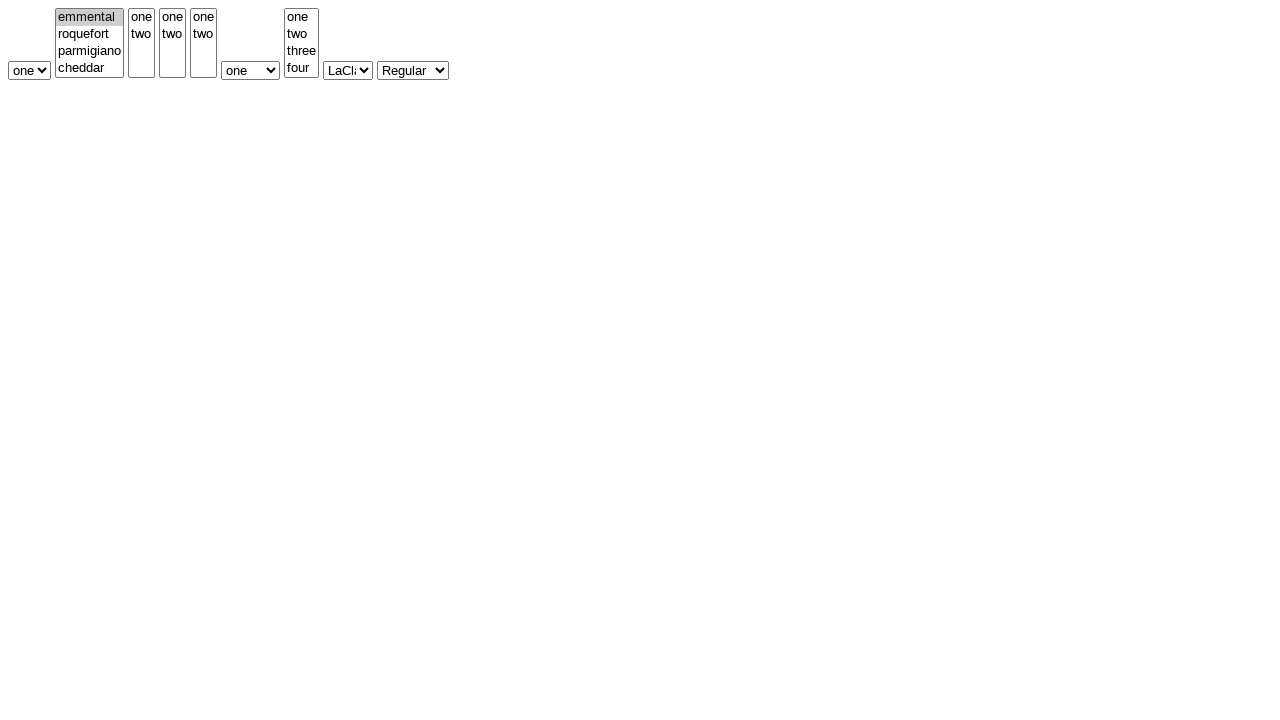

Navigated to select page test URL
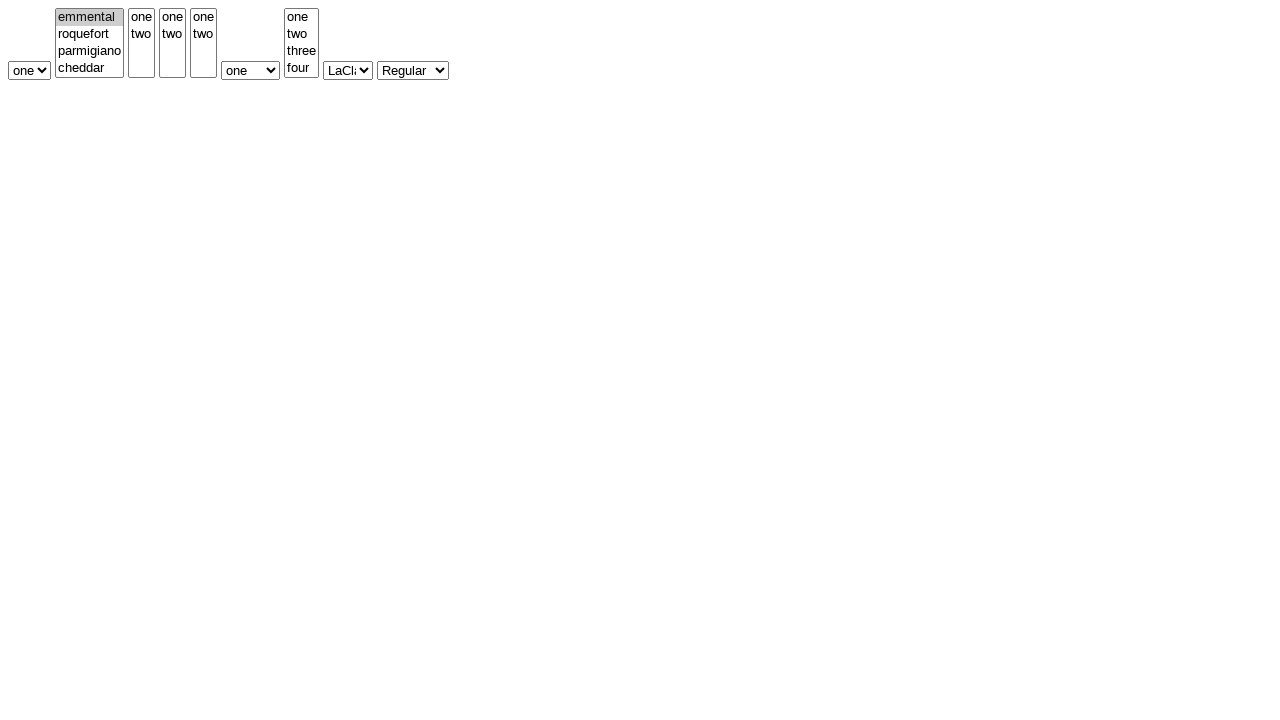

Selected 'six' option from long list dropdown by visible text on #selectWithMultipleLongList
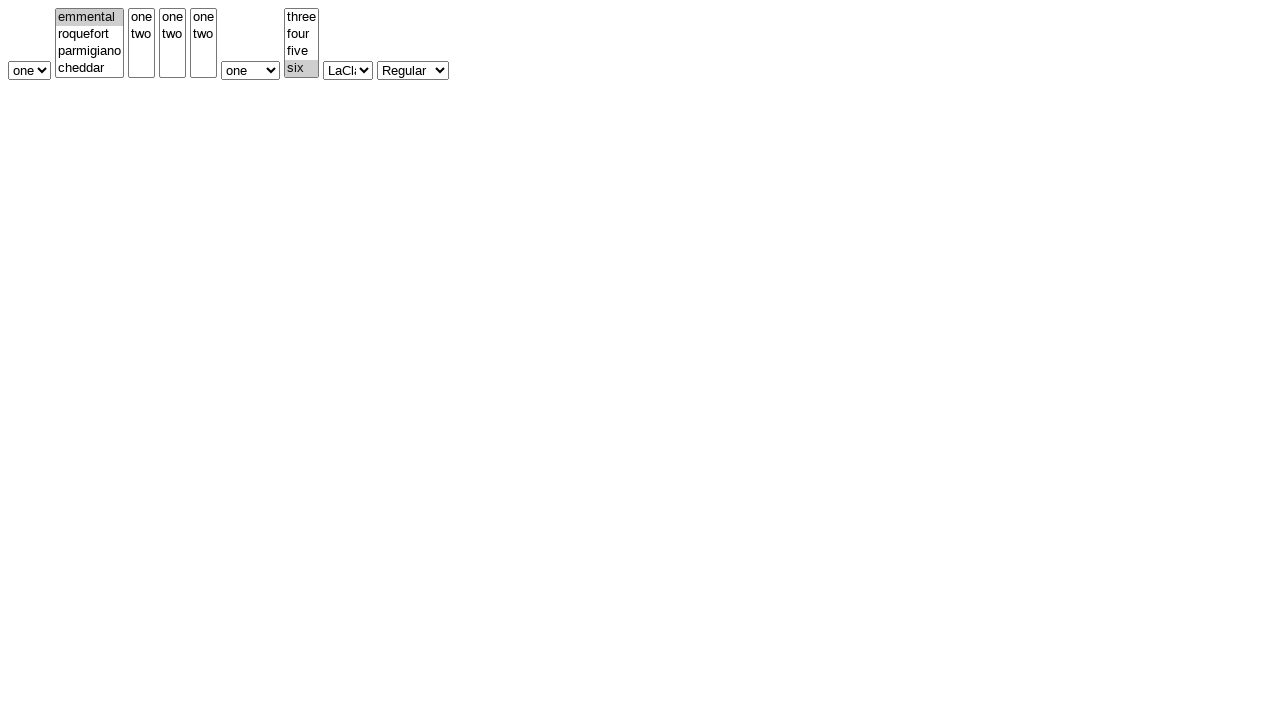

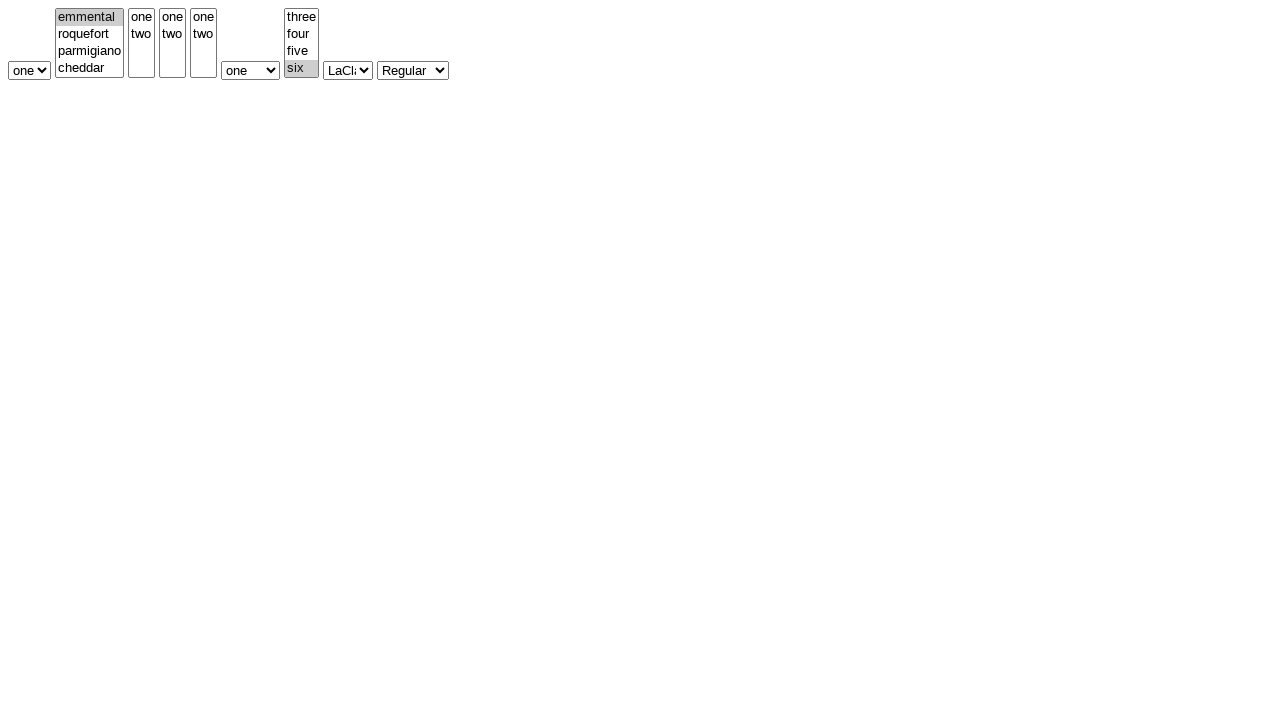